Tests show/hide functionality by entering text in a textbox, hiding it, then showing it again

Starting URL: https://rahulshettyacademy.com/AutomationPractice/

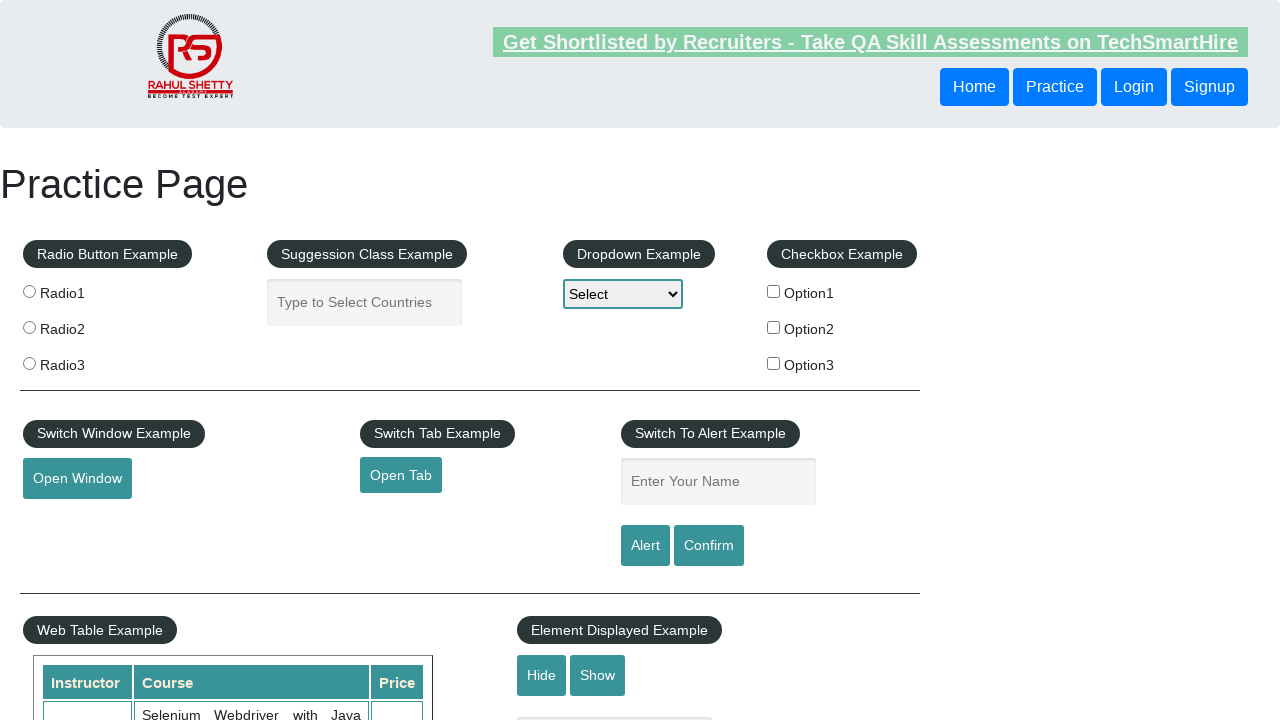

Scrolled down 500px to view the textbox element
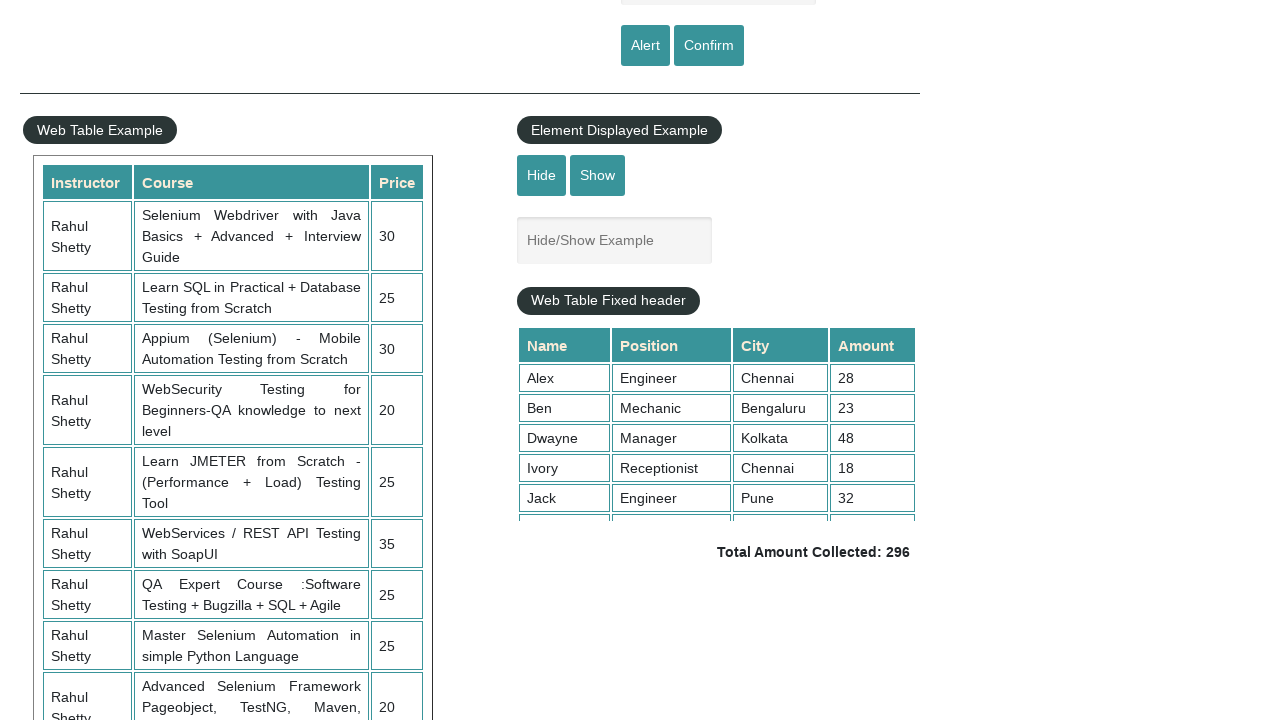

Entered 'YOGESH MANE' in the textbox on #displayed-text
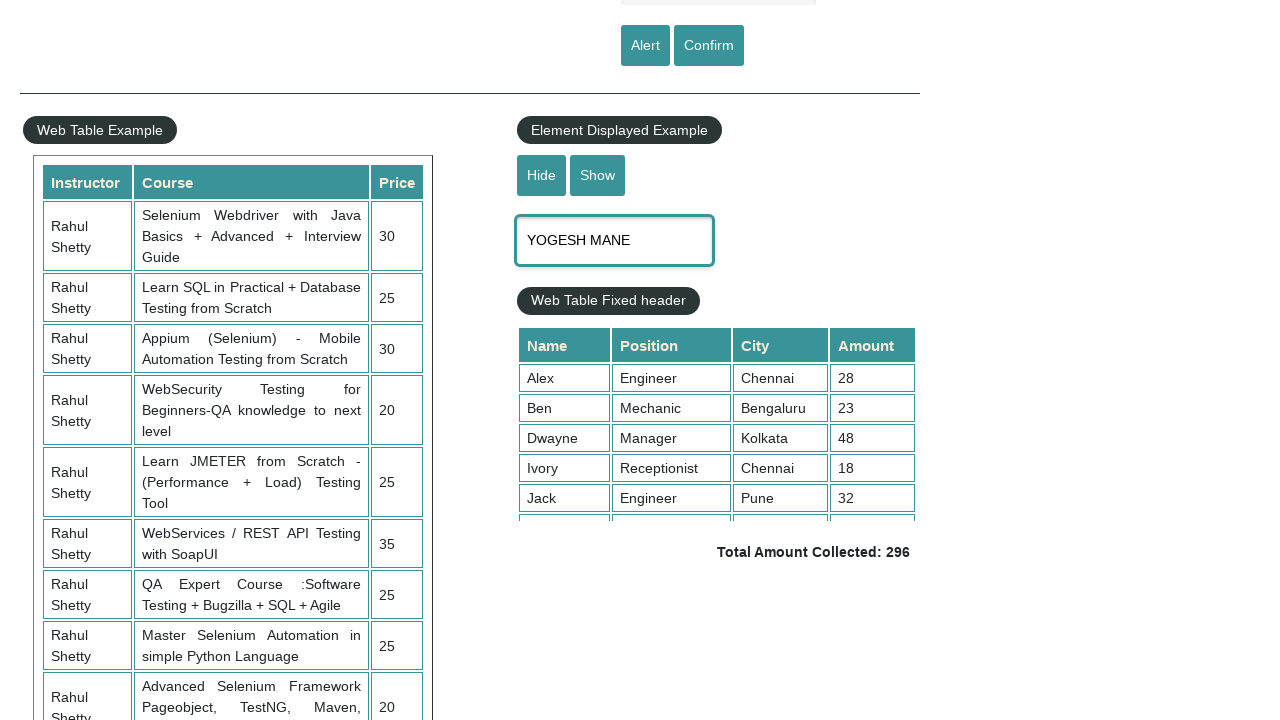

Clicked hide button to hide the textbox at (542, 175) on #hide-textbox
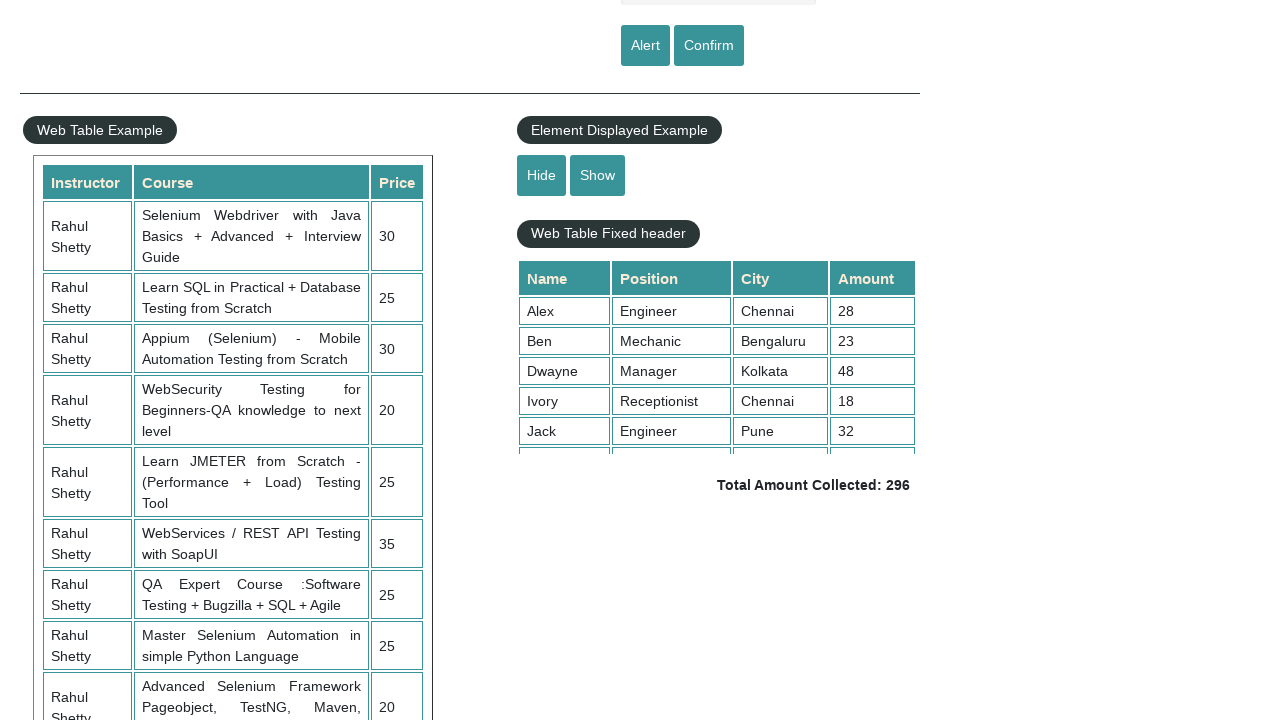

Verified textbox is hidden
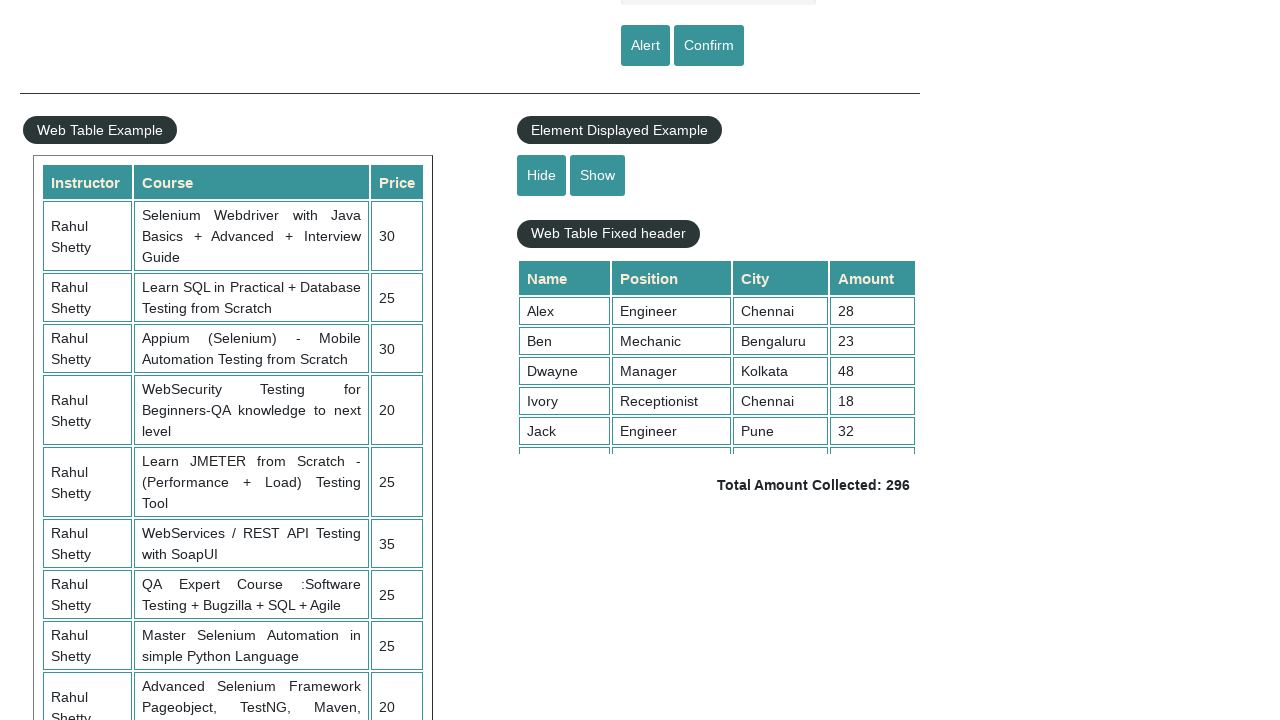

Clicked show button to display the textbox again at (598, 175) on #show-textbox
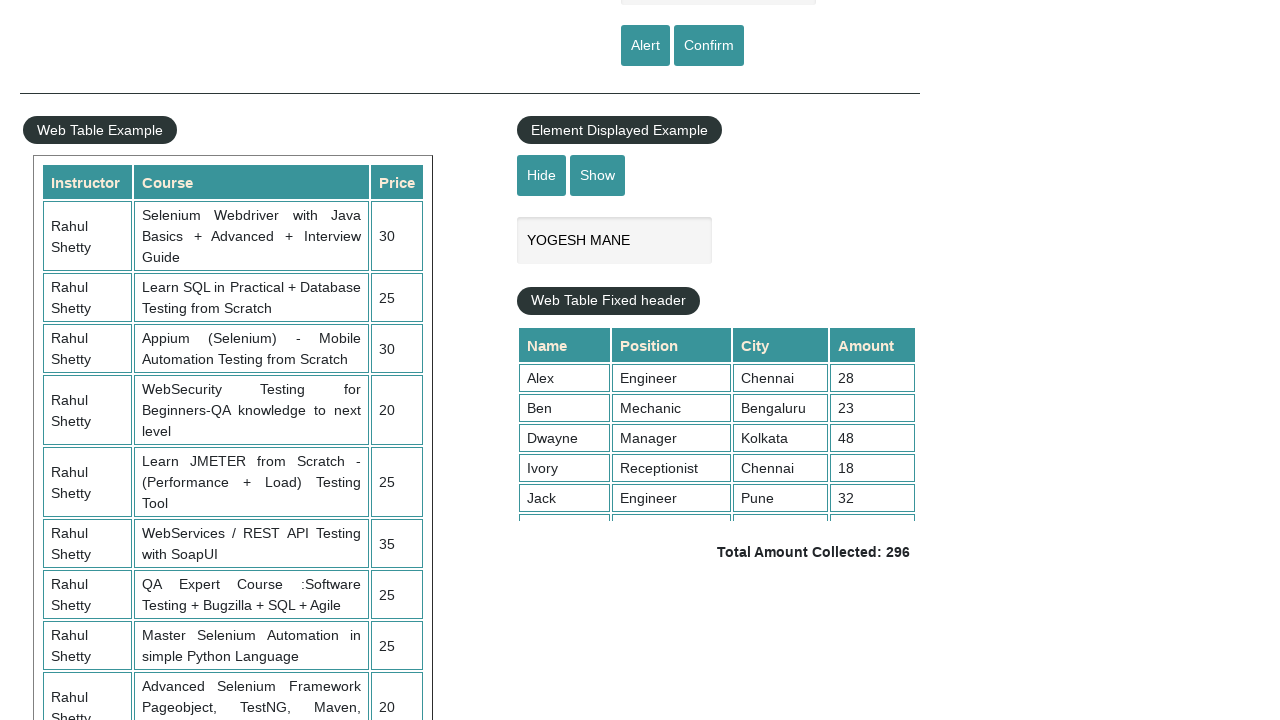

Verified textbox is visible again
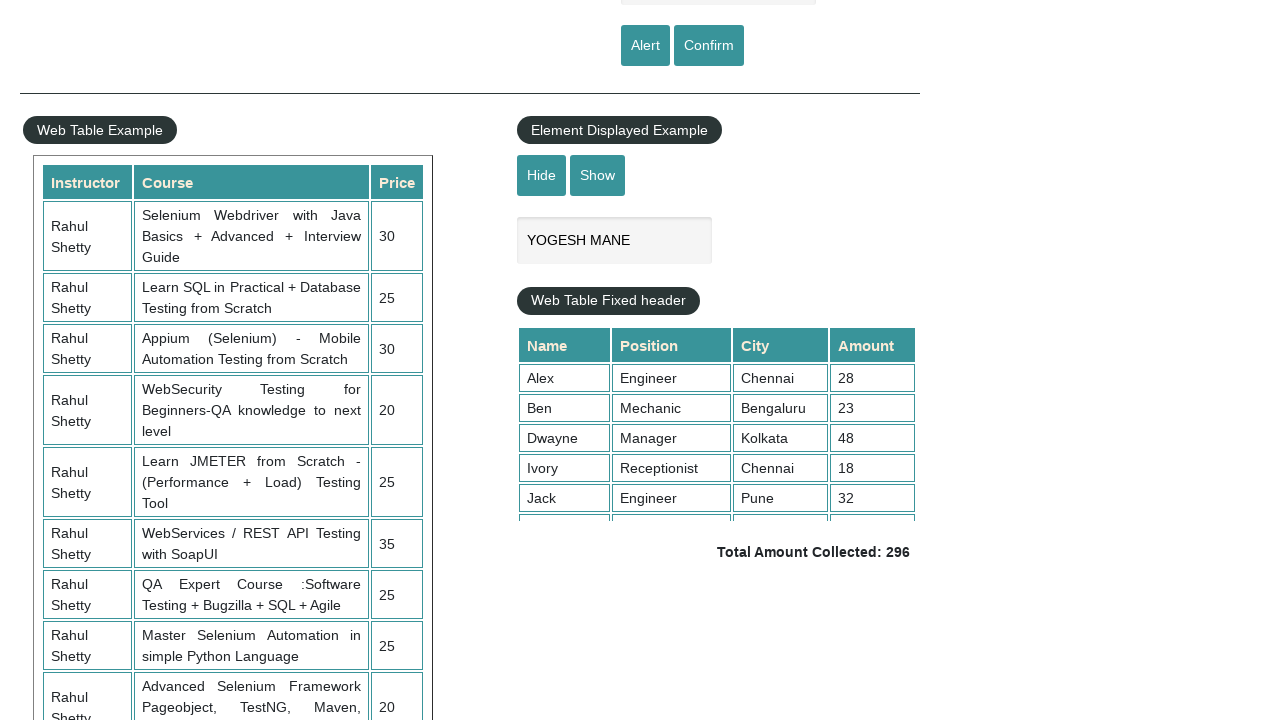

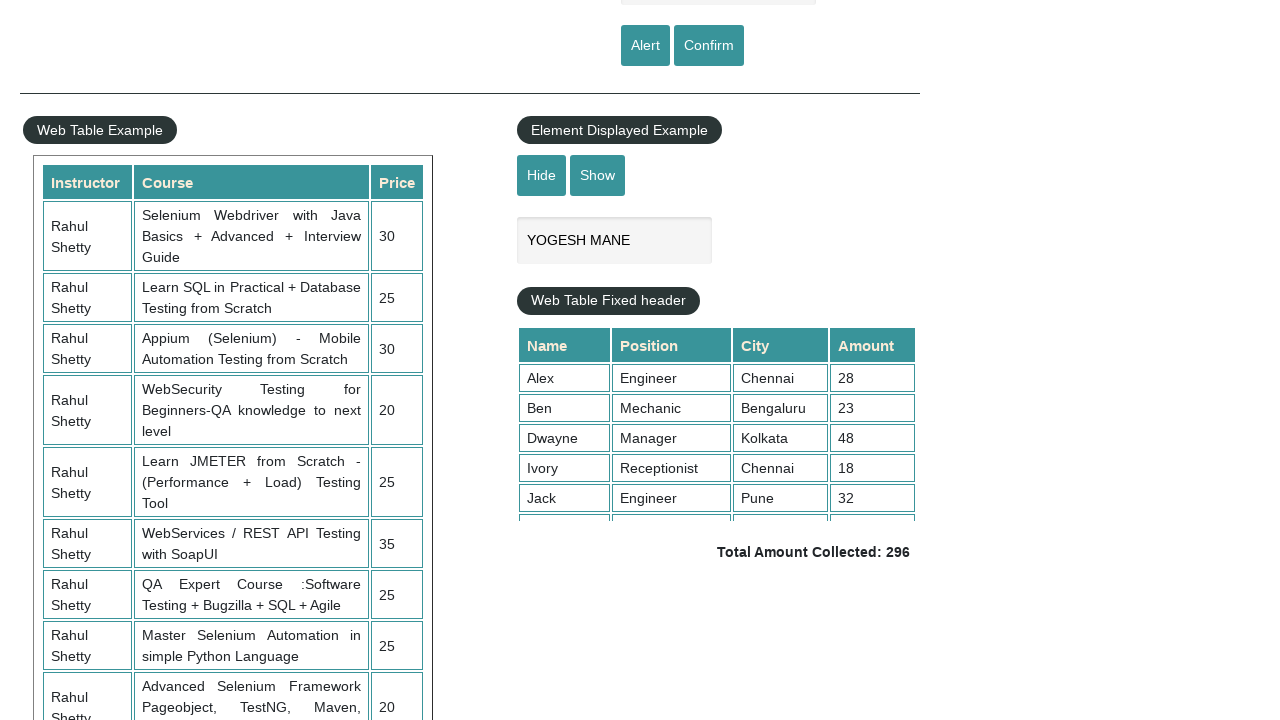